Tests accepting a prompt dialog (clicking OK) and verifying it closes

Starting URL: https://www.selenium.dev/documentation/webdriver/browser/alerts/

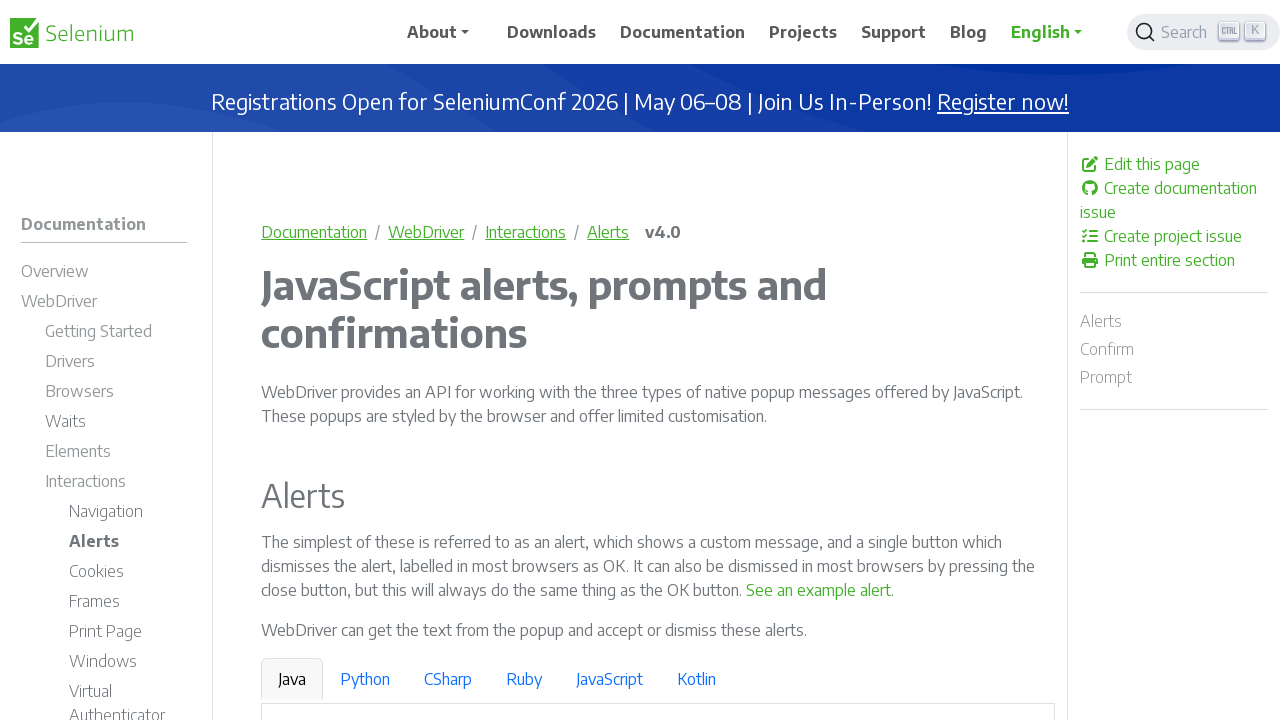

Set up dialog handler to accept prompt dialogs
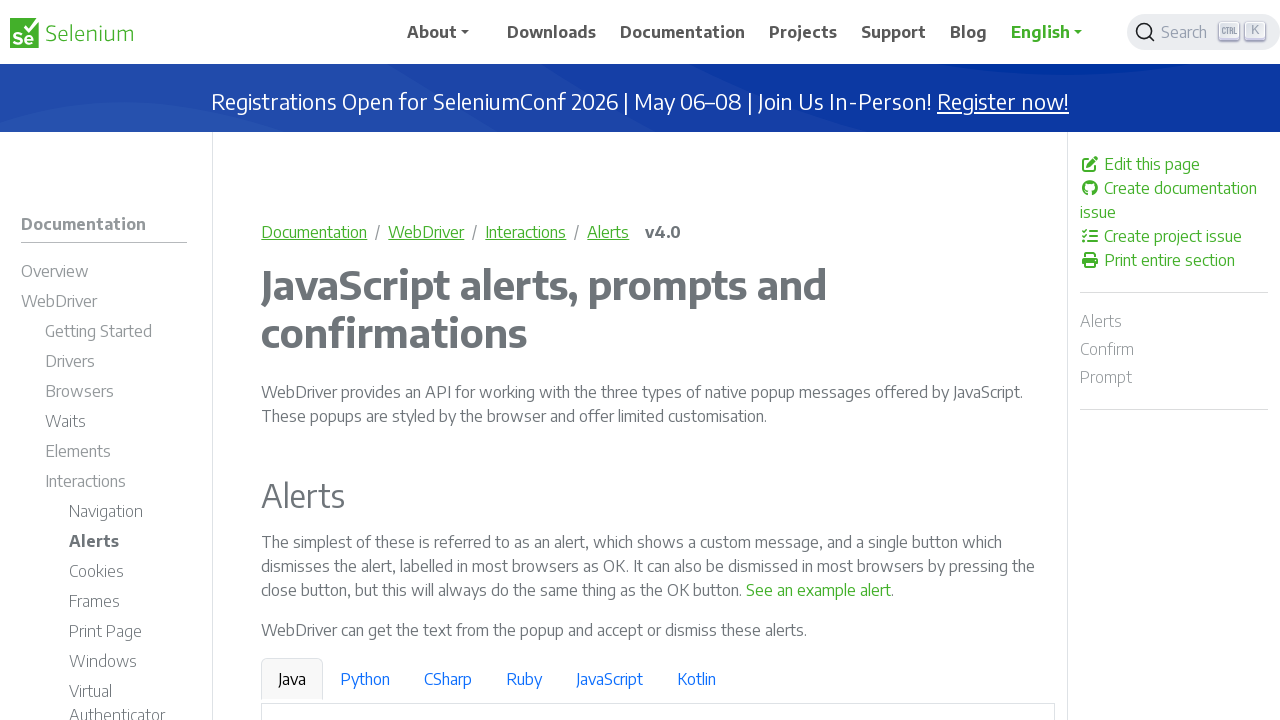

Clicked 'See a sample prompt' link to trigger prompt dialog at (627, 360) on text='See a sample prompt'
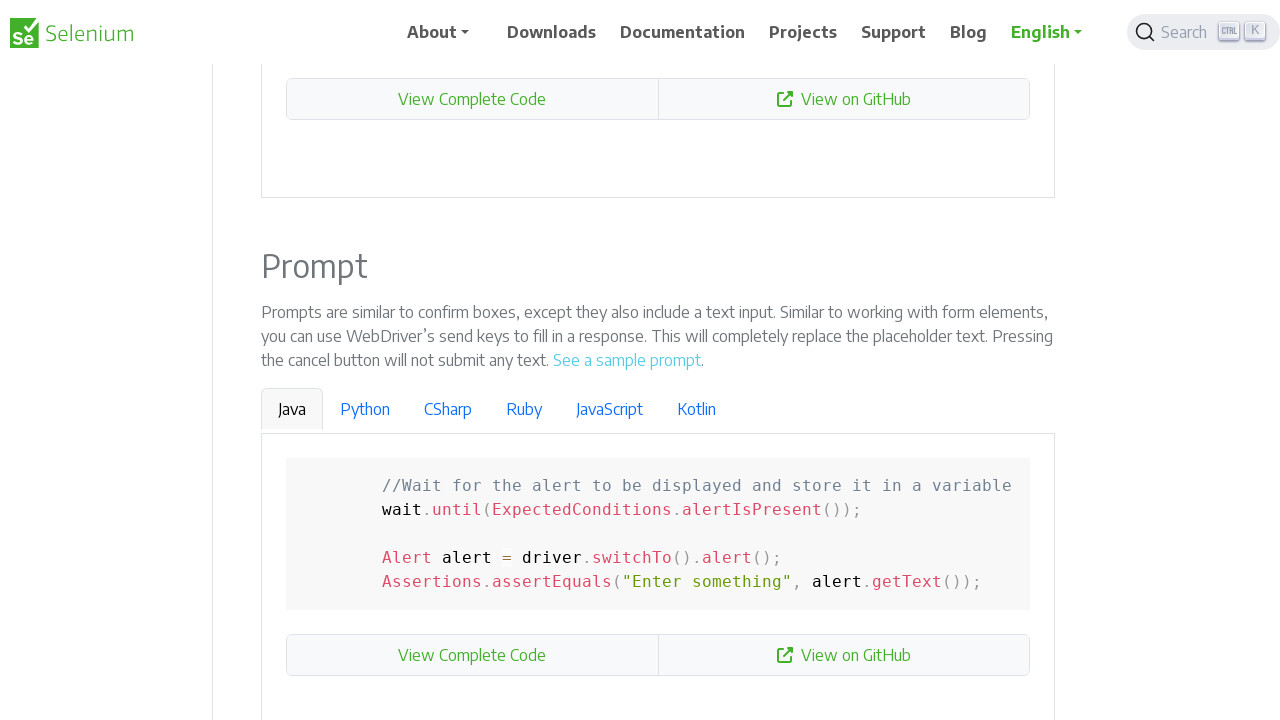

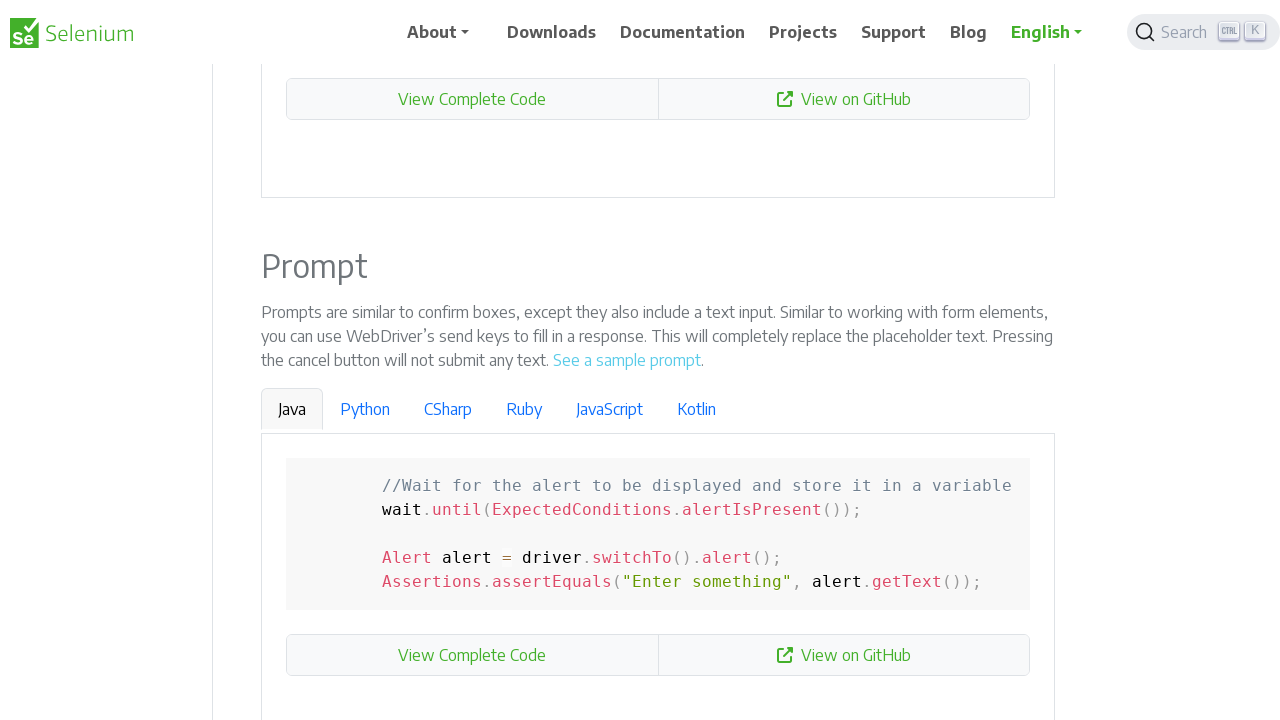